Tests opening a new browser window using Selenium 4's newWindow command, navigating to a different page in the new window, and verifying multiple windows are open.

Starting URL: http://the-internet.herokuapp.com/windows

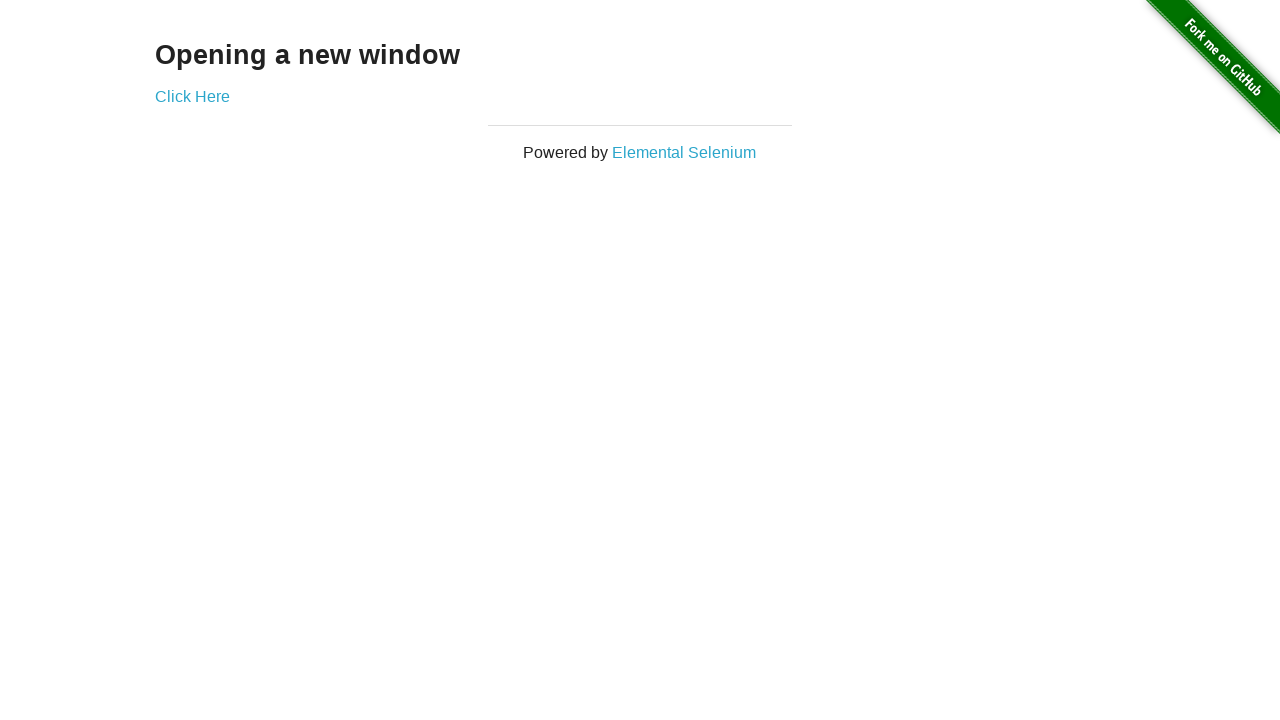

Opened a new browser window/page
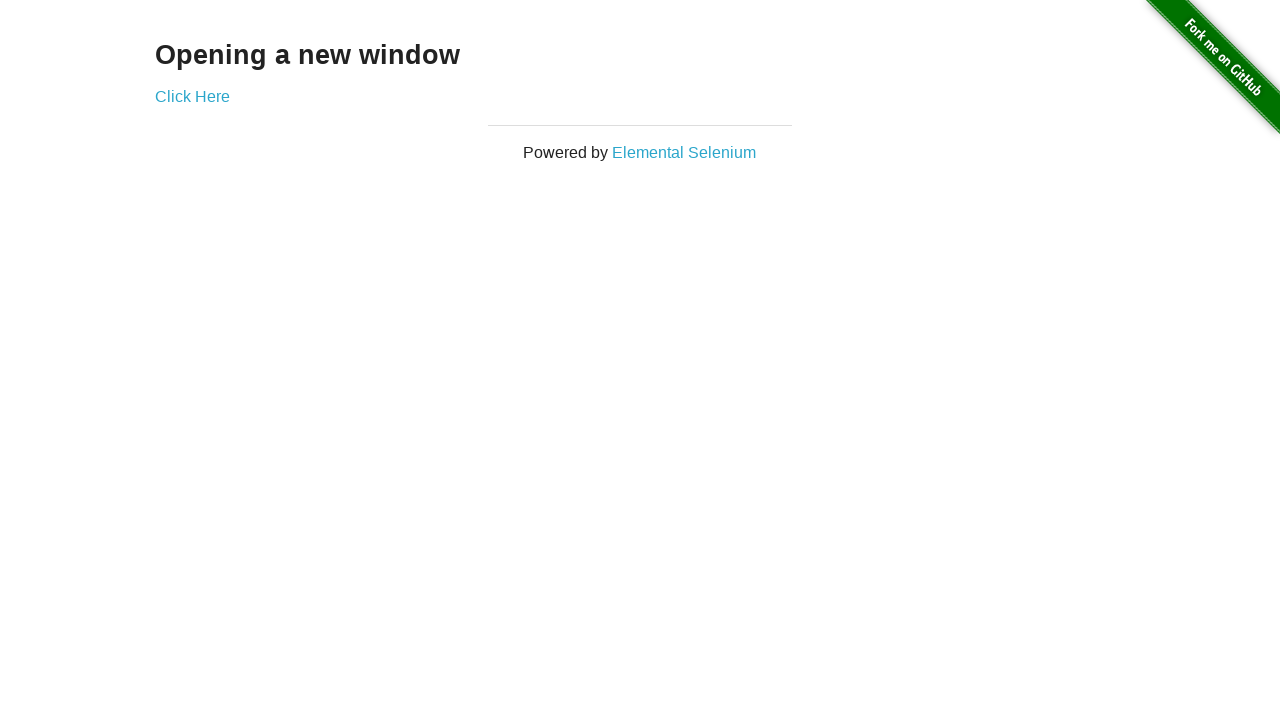

Navigated to typos page in the new window
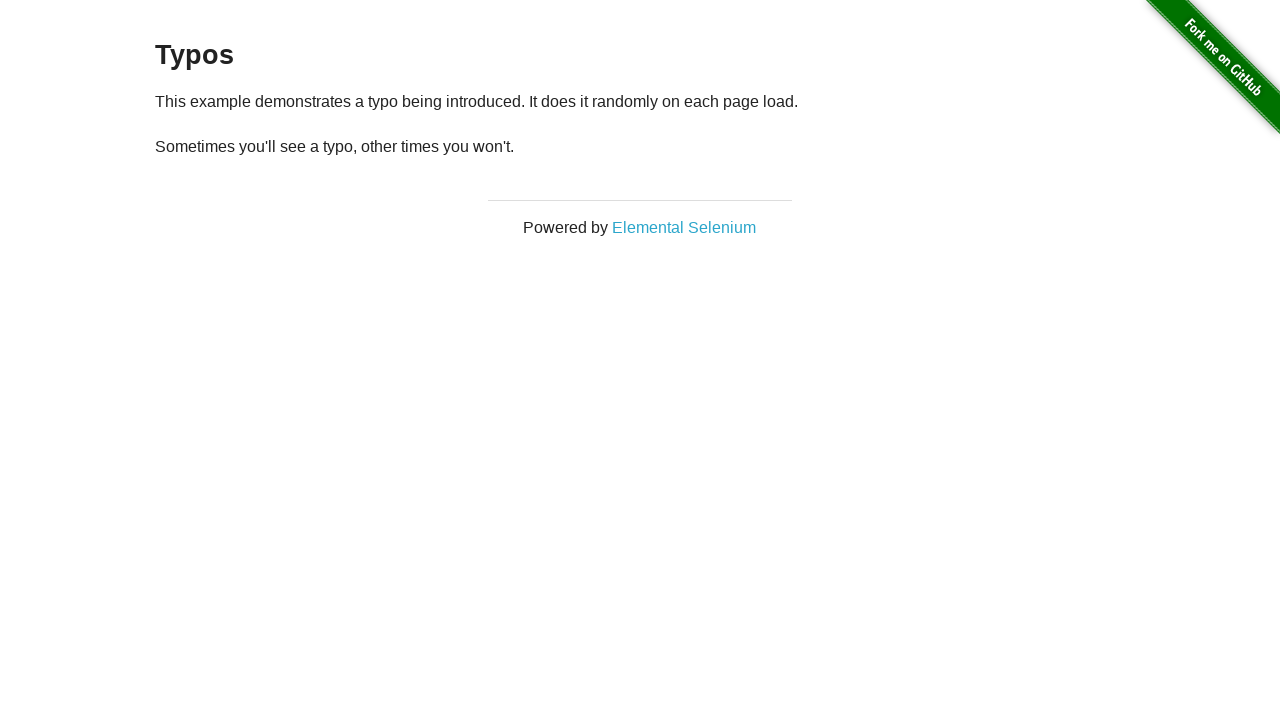

Waited for typos page to load (domcontentloaded)
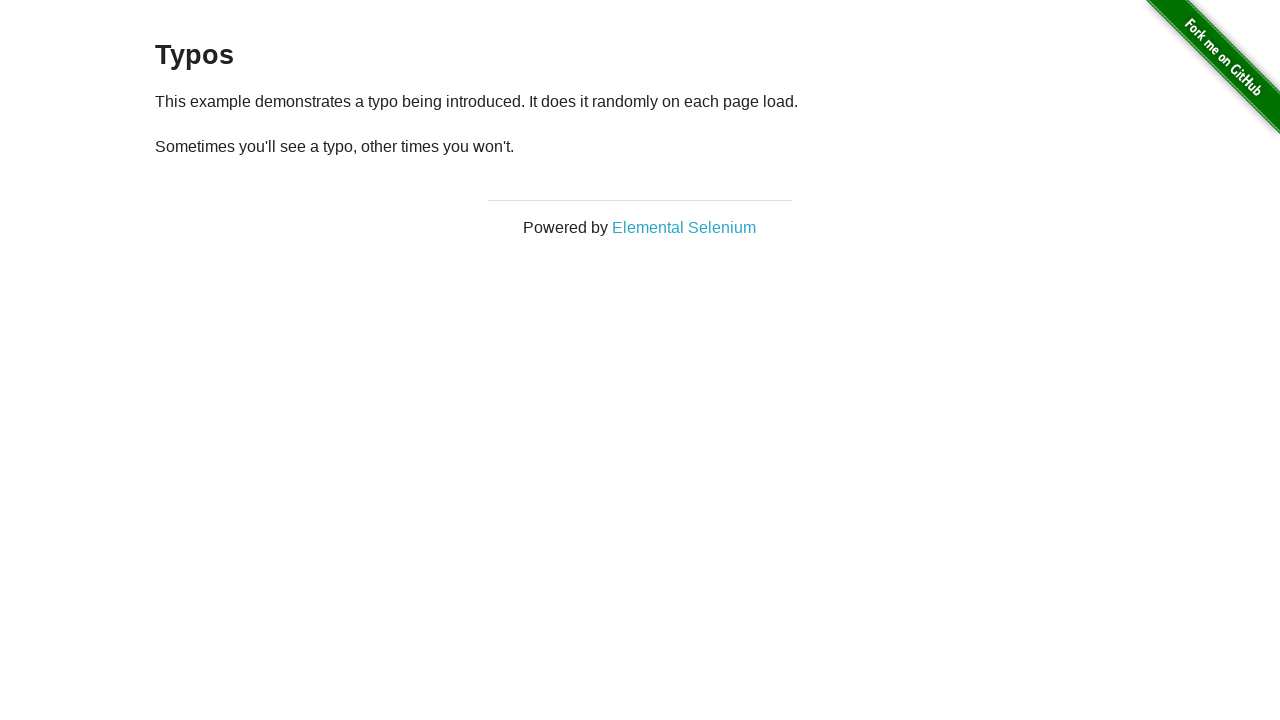

Verified that 2 browser windows/pages are open
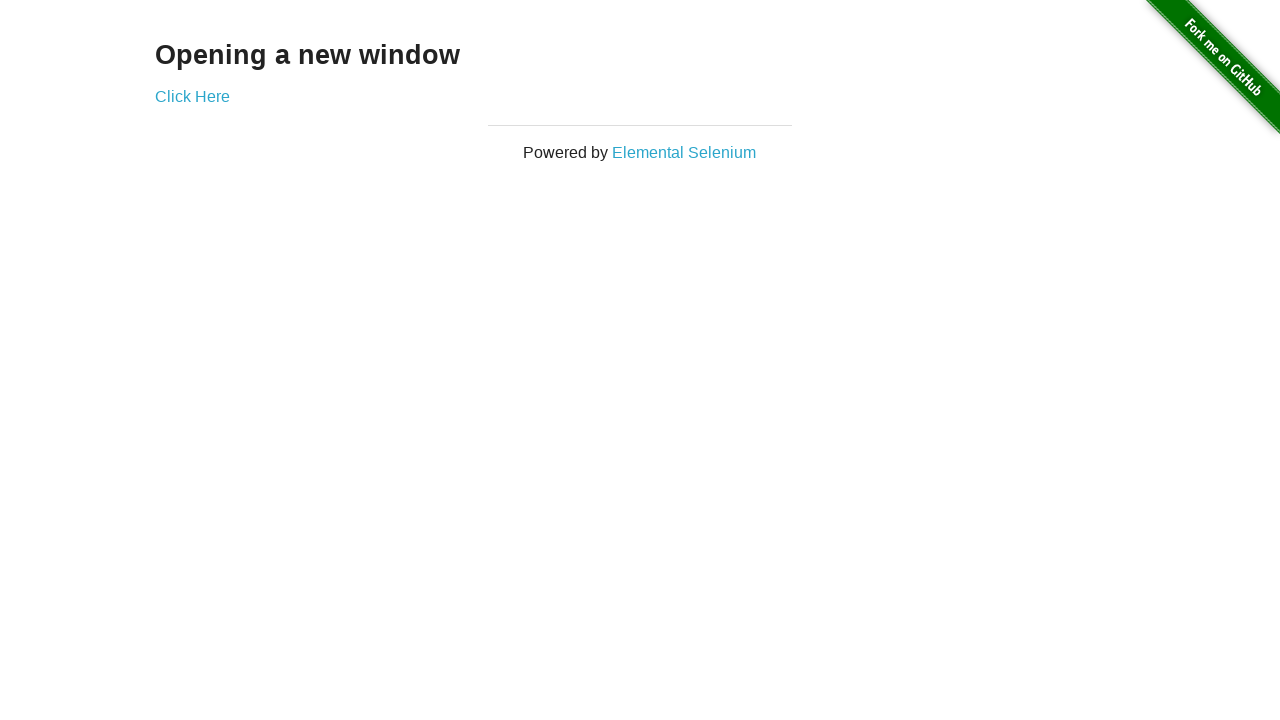

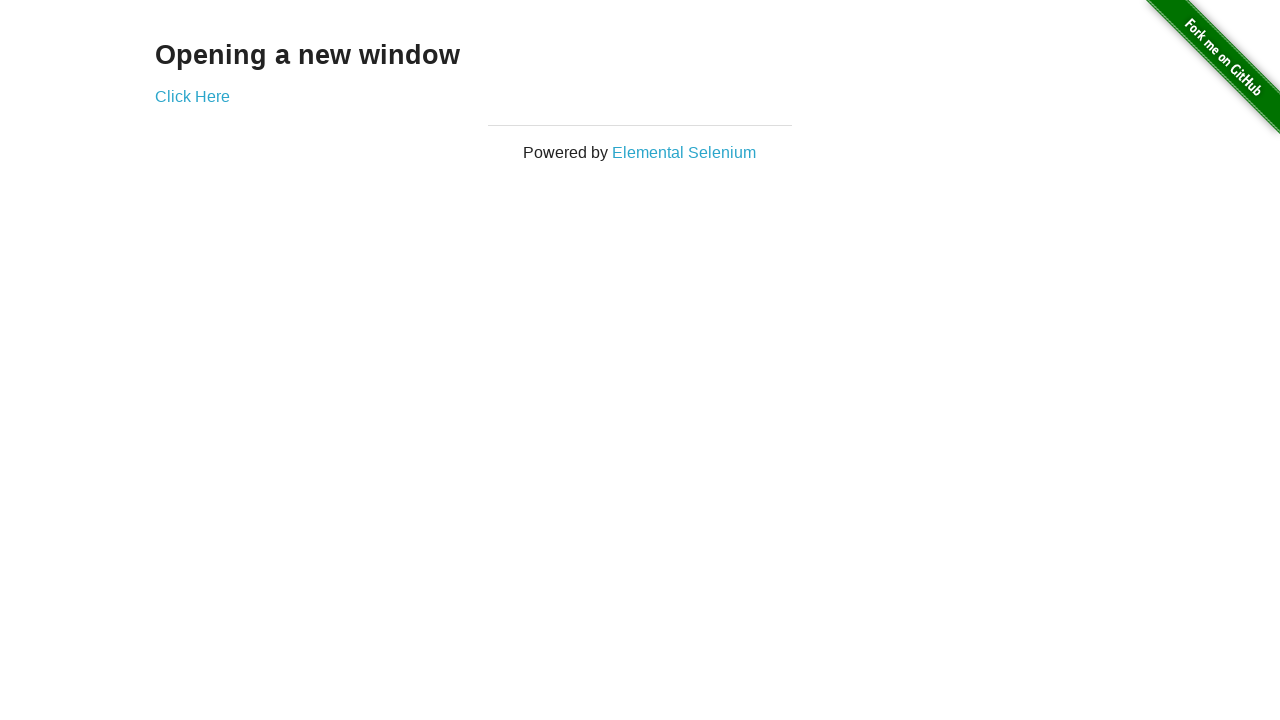